Tests mouse hover functionality by hovering over an element and clicking on a submenu item that appears

Starting URL: https://rahulshettyacademy.com/AutomationPractice/

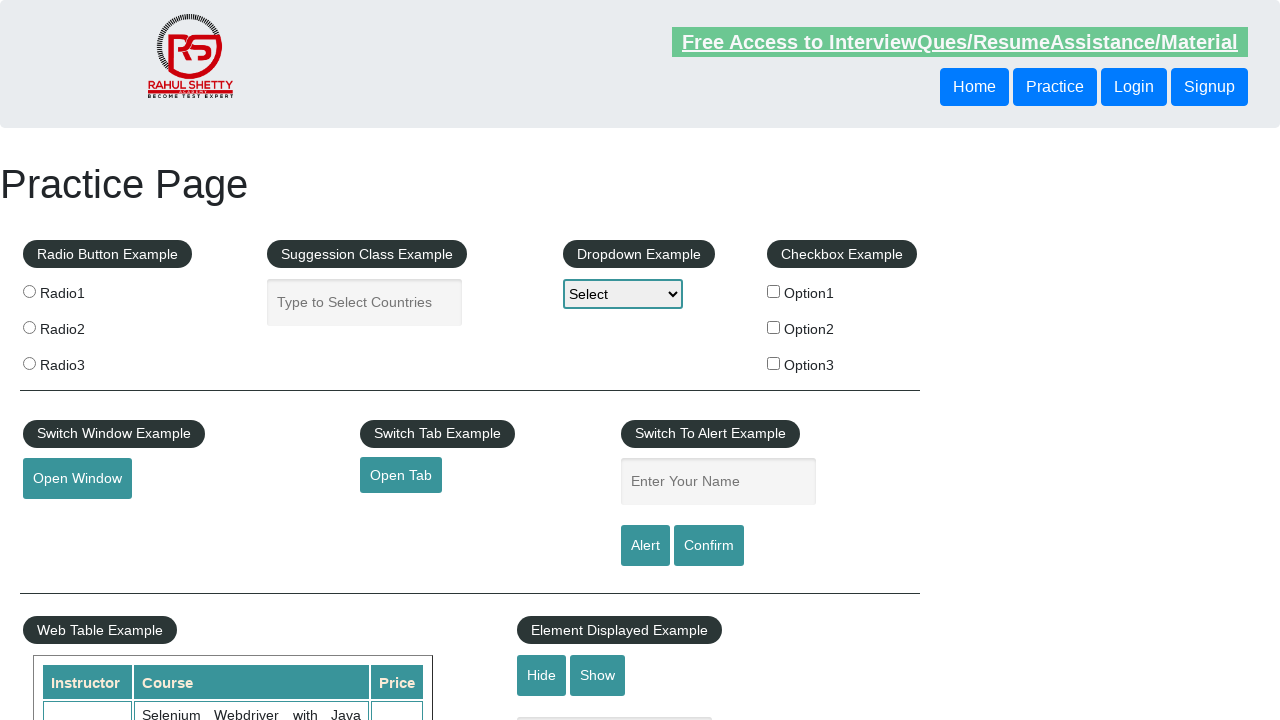

Hovered over mousehover element to reveal submenu at (83, 361) on #mousehover
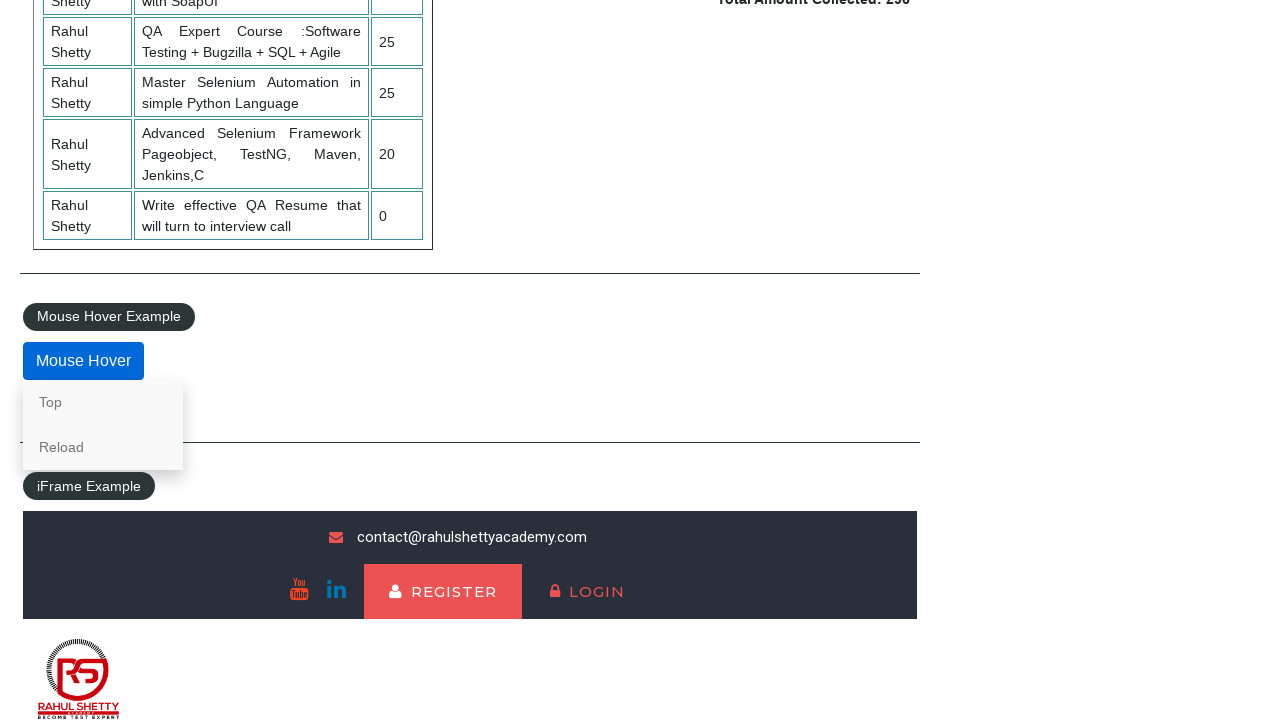

Clicked on Reload link from hover submenu at (103, 447) on text=Reload
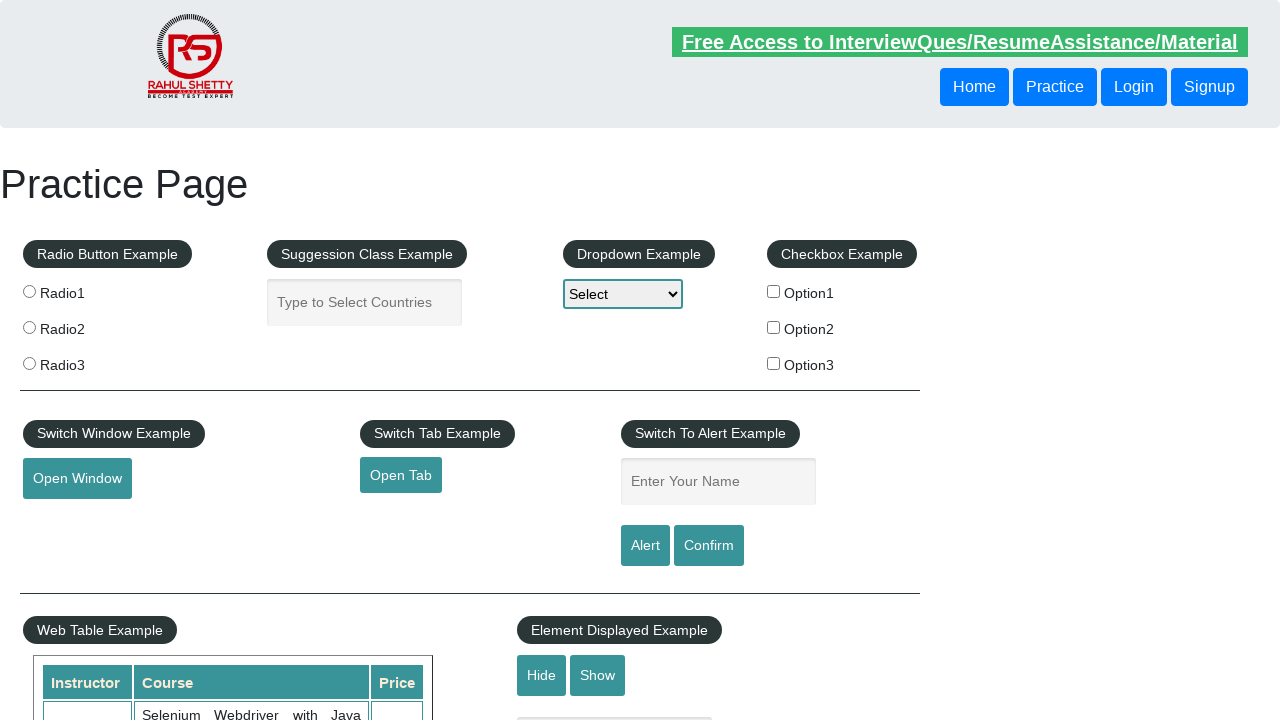

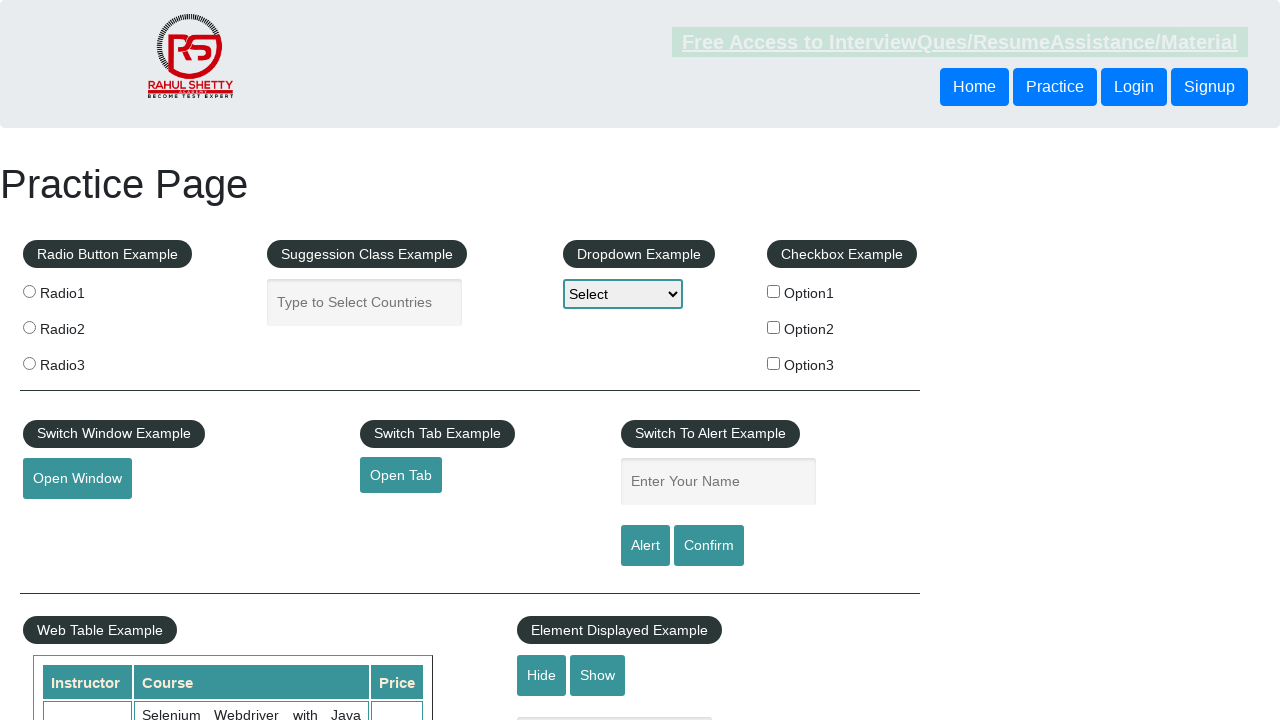